Tests the passenger count dropdown functionality by clicking to open it, incrementing the adult passenger count 4 times, and then closing the dropdown.

Starting URL: https://rahulshettyacademy.com/dropdownsPractise/

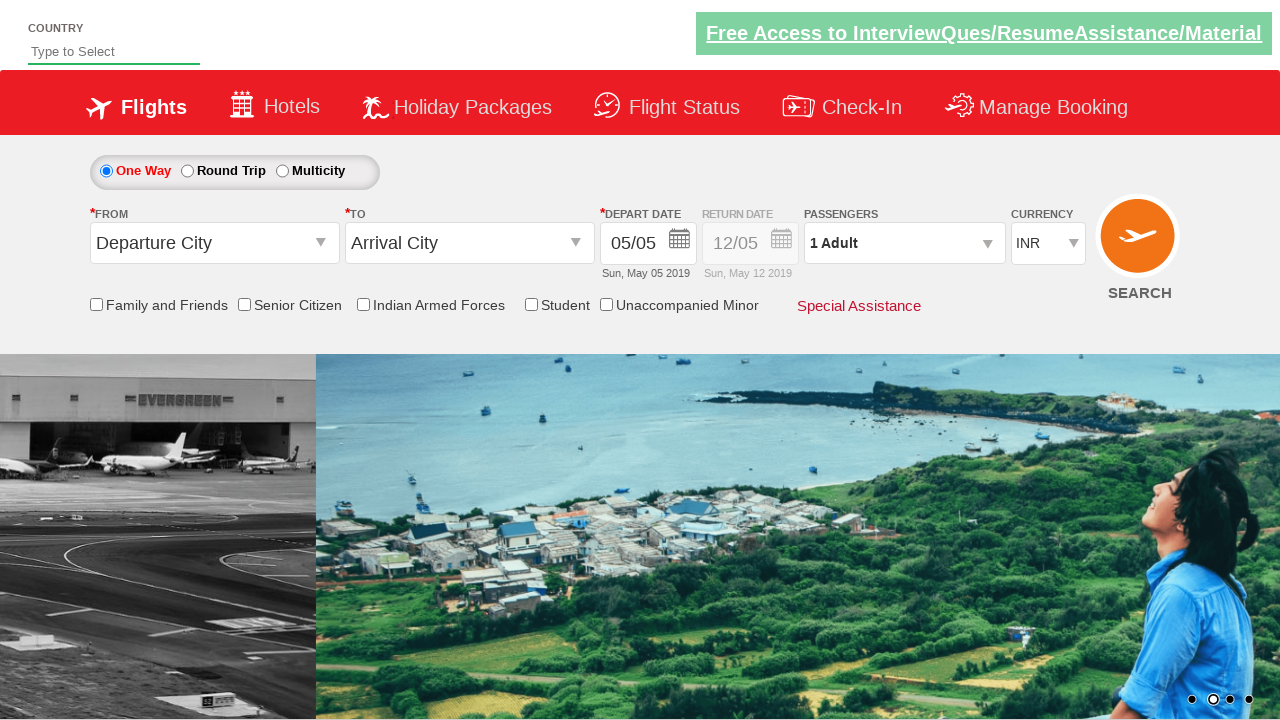

Clicked on passenger info dropdown to open it at (904, 243) on #divpaxinfo
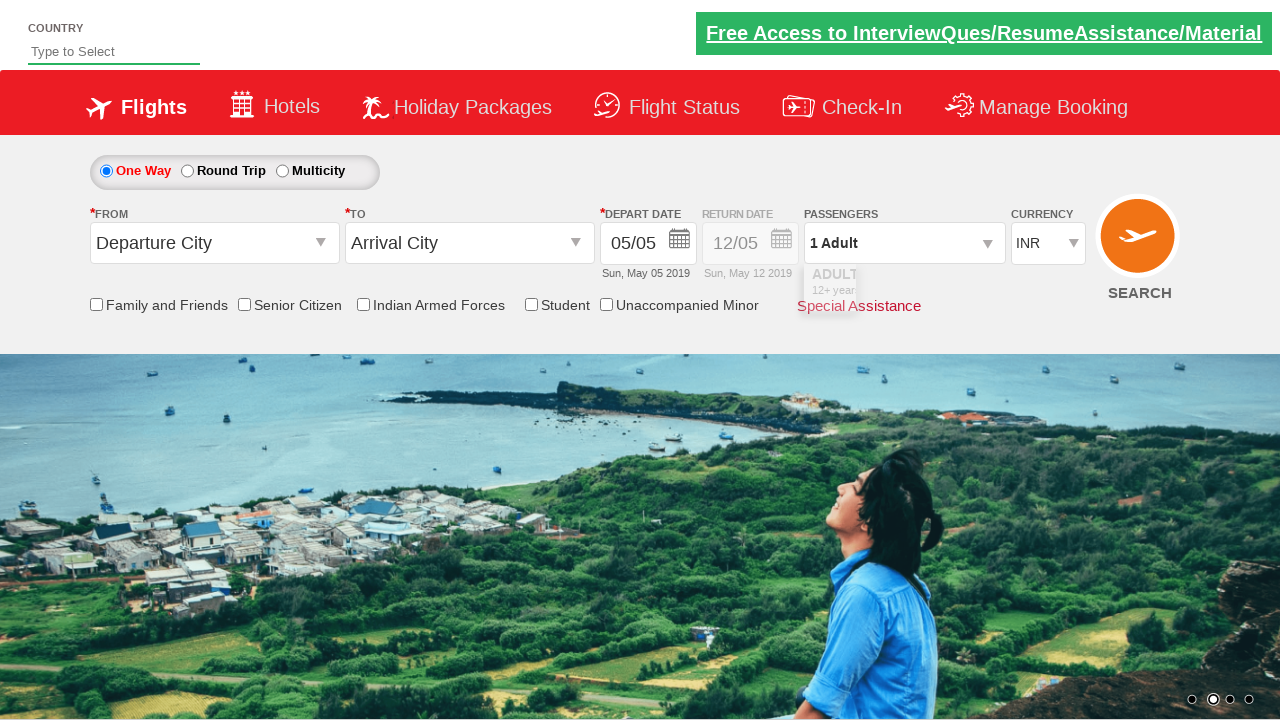

Waited 1000ms for dropdown to be visible
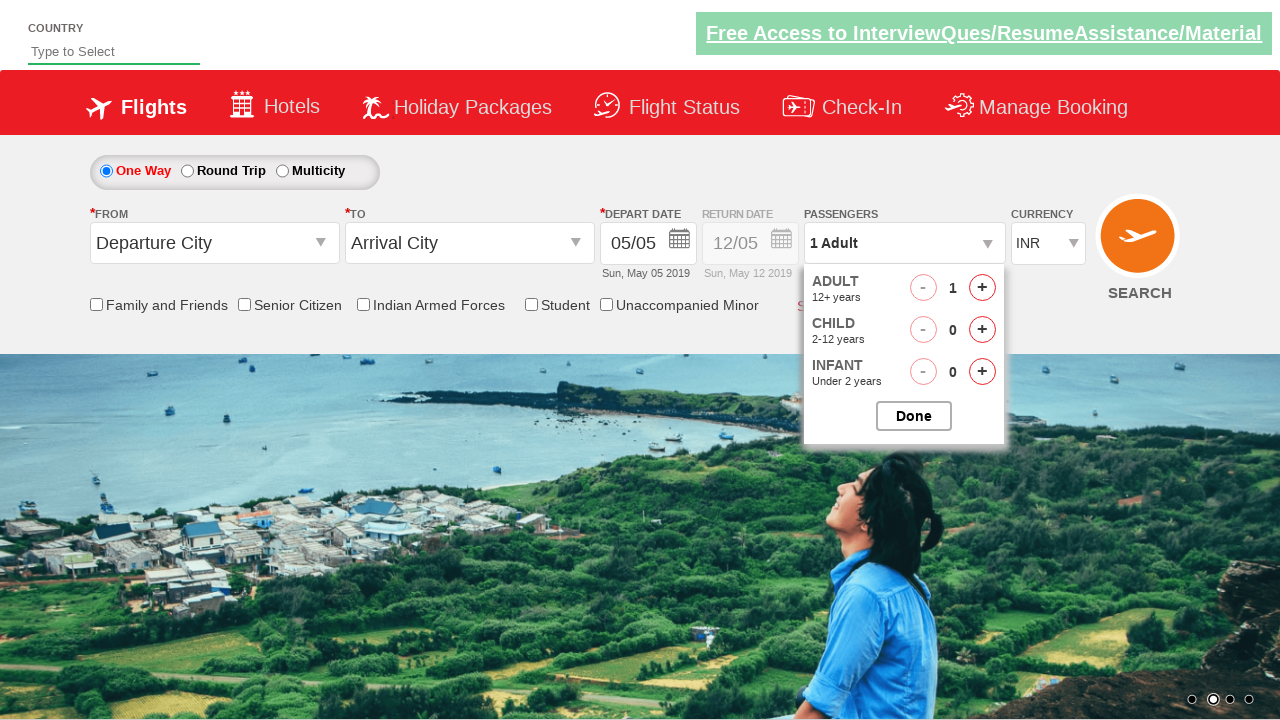

Incremented adult passenger count (iteration 1 of 4) at (982, 288) on #hrefIncAdt
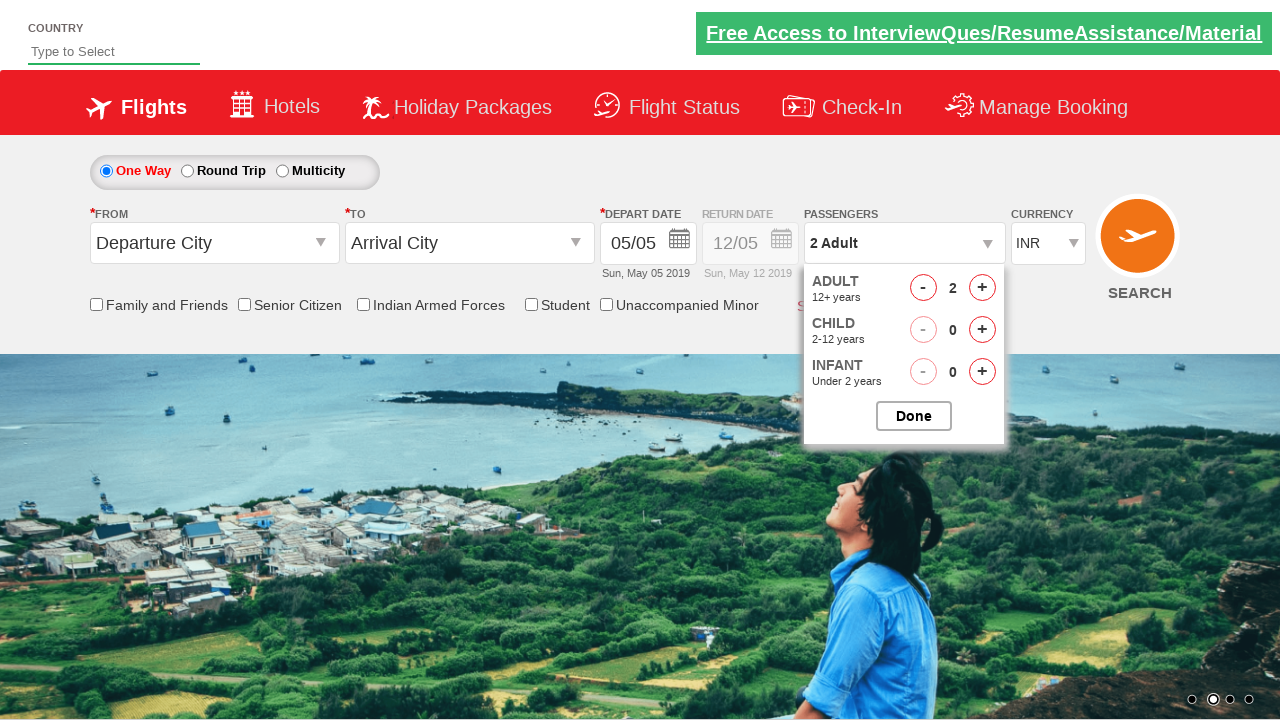

Incremented adult passenger count (iteration 2 of 4) at (982, 288) on #hrefIncAdt
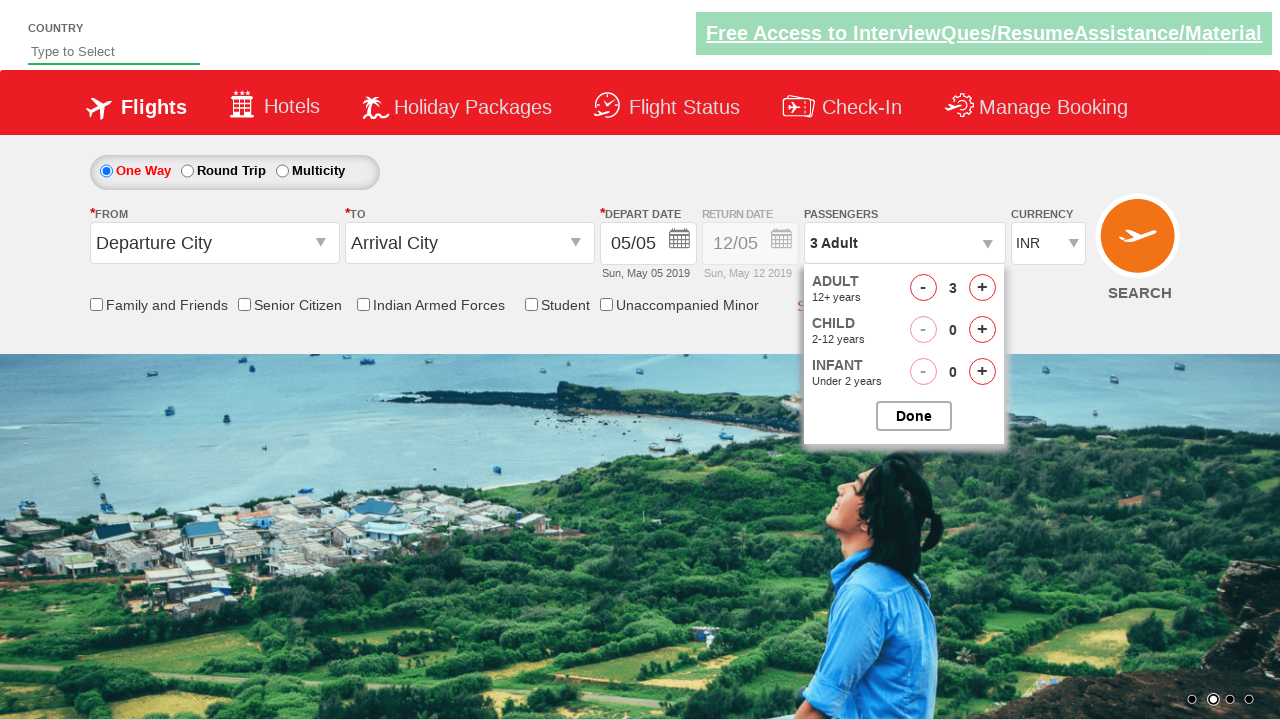

Incremented adult passenger count (iteration 3 of 4) at (982, 288) on #hrefIncAdt
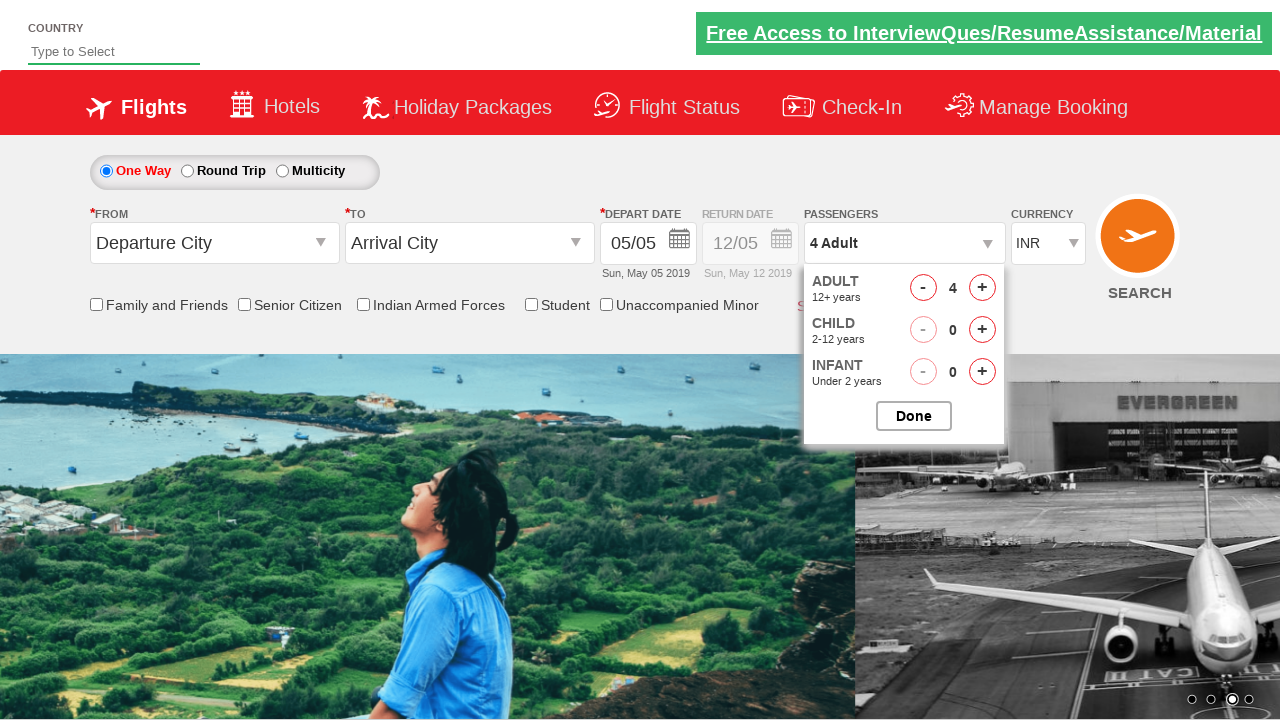

Incremented adult passenger count (iteration 4 of 4) at (982, 288) on #hrefIncAdt
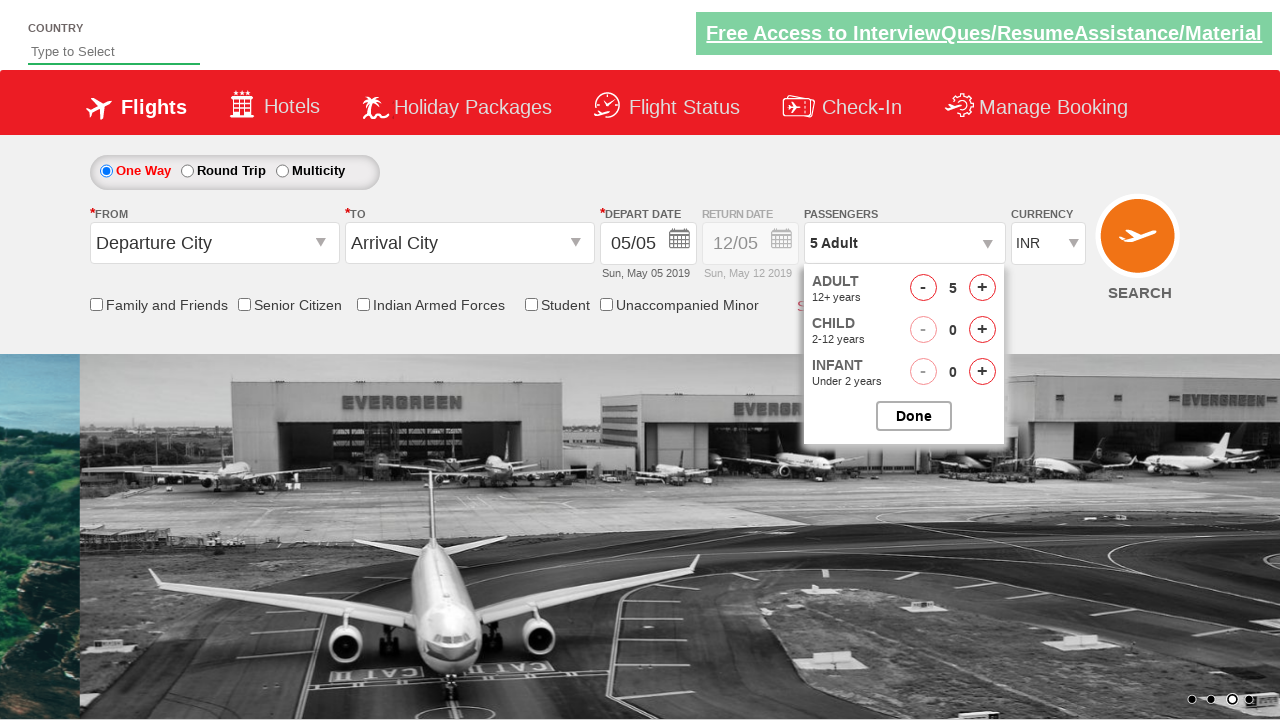

Closed the passenger options dropdown at (914, 416) on #btnclosepaxoption
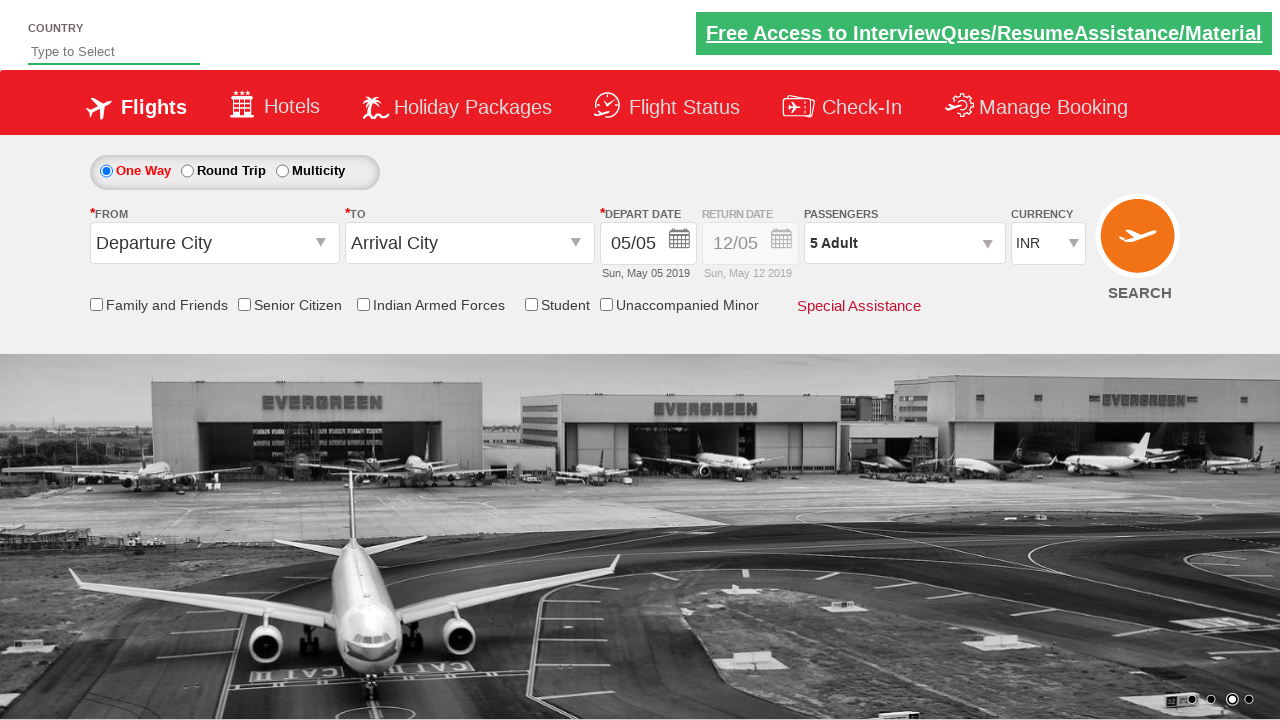

Waited for passenger info dropdown selector to confirm closure
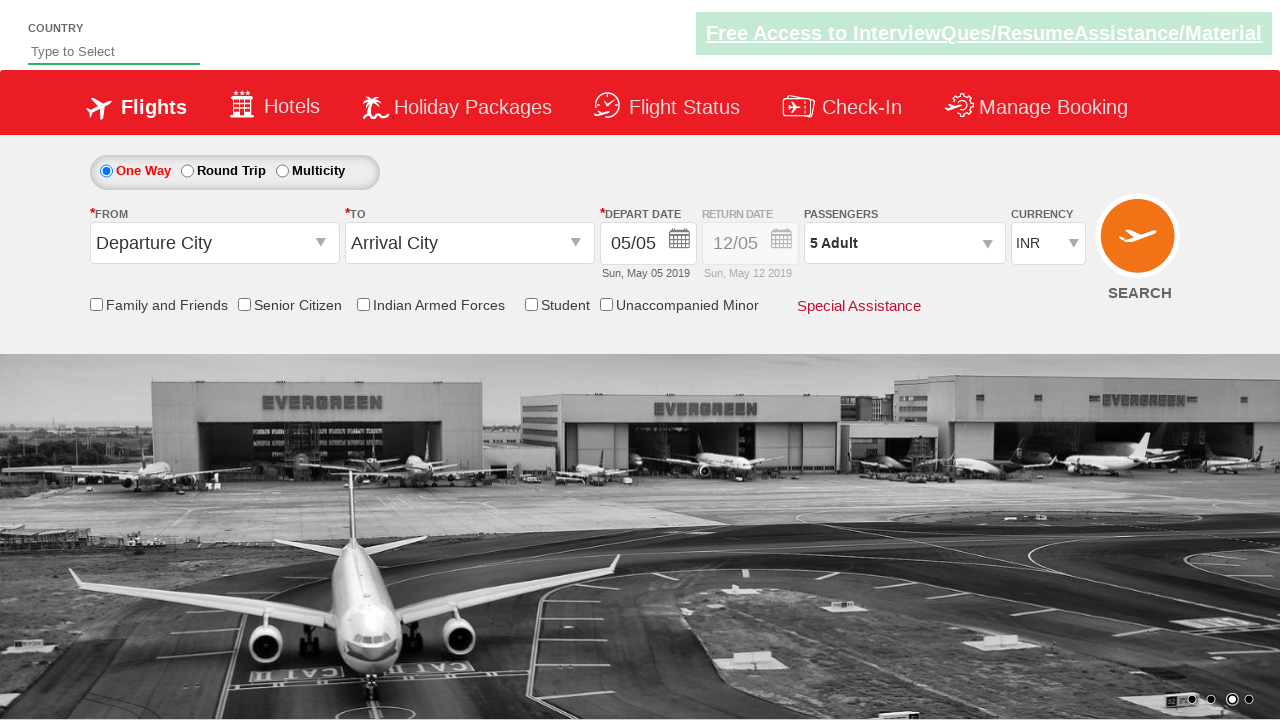

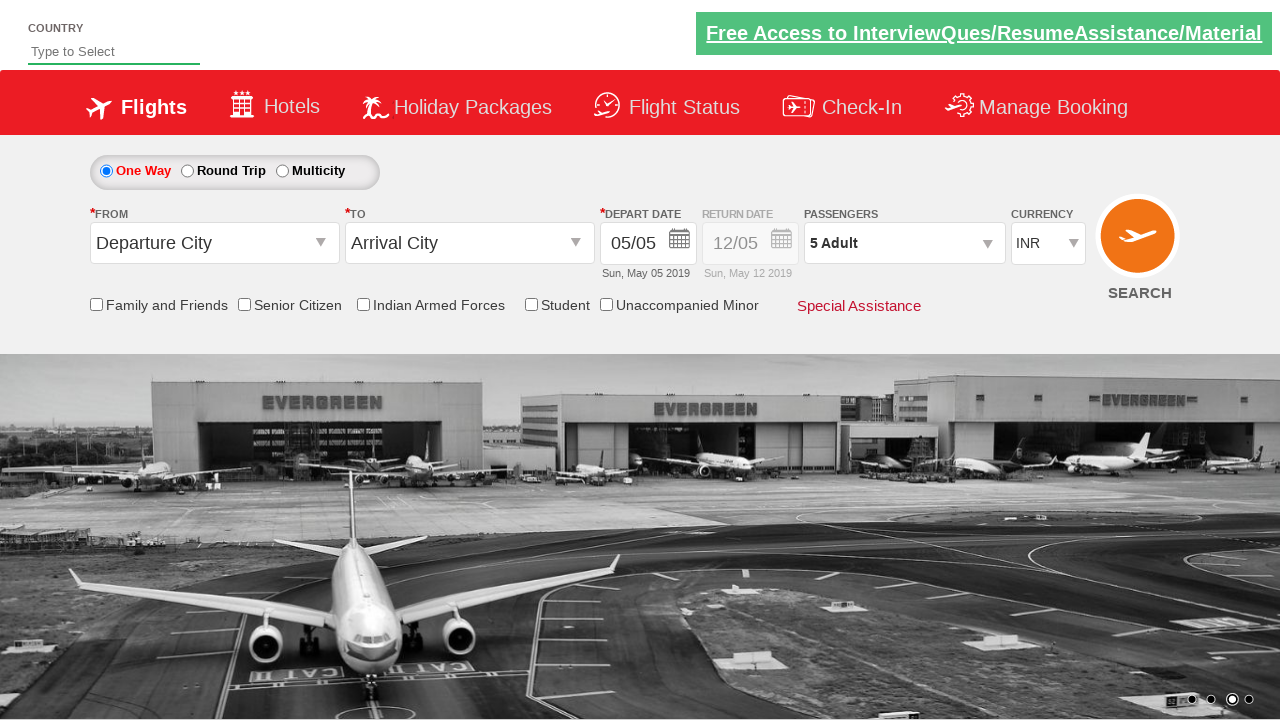